Tests JavaScript confirm alert by clicking the confirm button, dismissing the alert, and verifying the result message

Starting URL: https://testotomasyonu.com/javascriptAlert

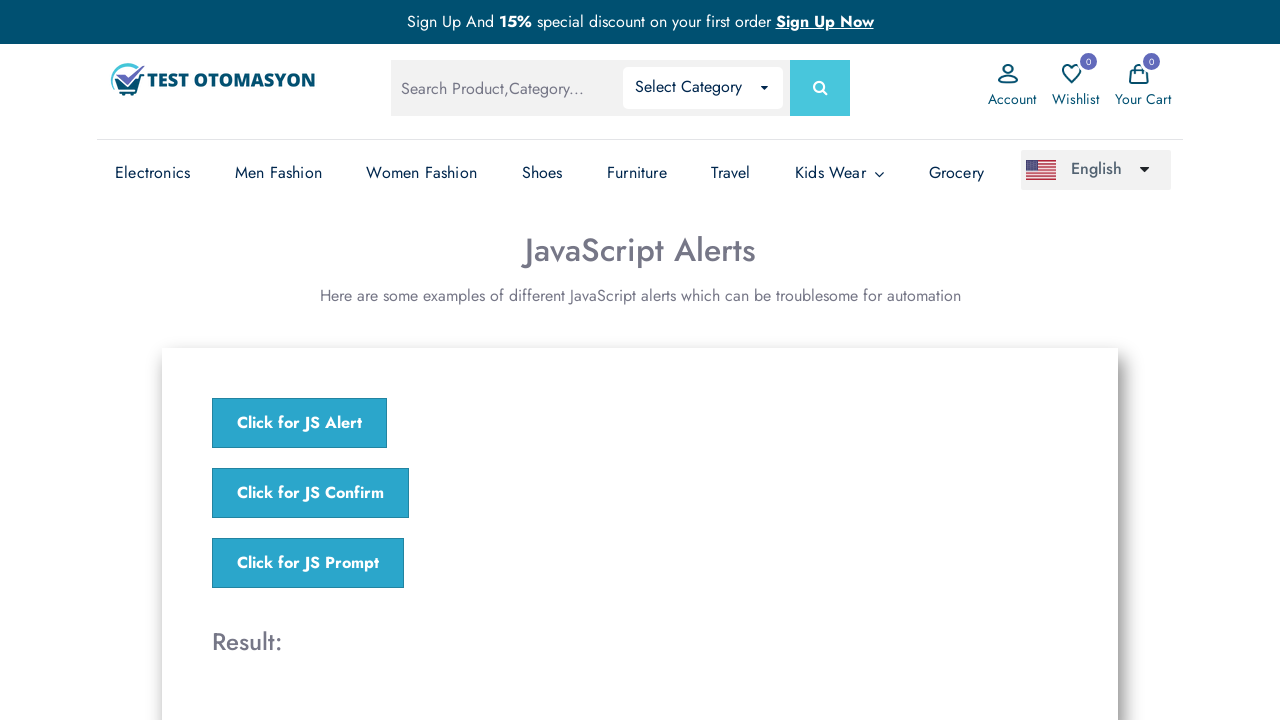

Set up dialog handler to dismiss confirm dialog
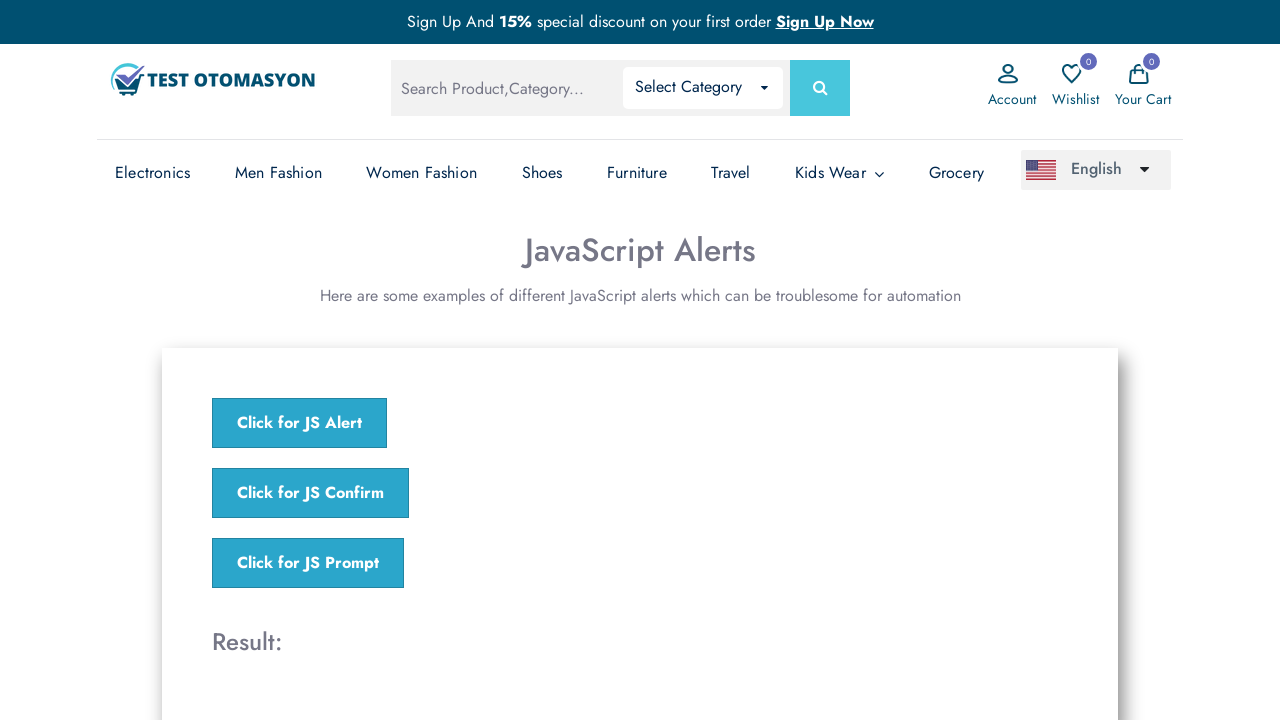

Clicked jsConfirm button to trigger confirm alert at (310, 493) on xpath=//*[@onclick = 'jsConfirm()']
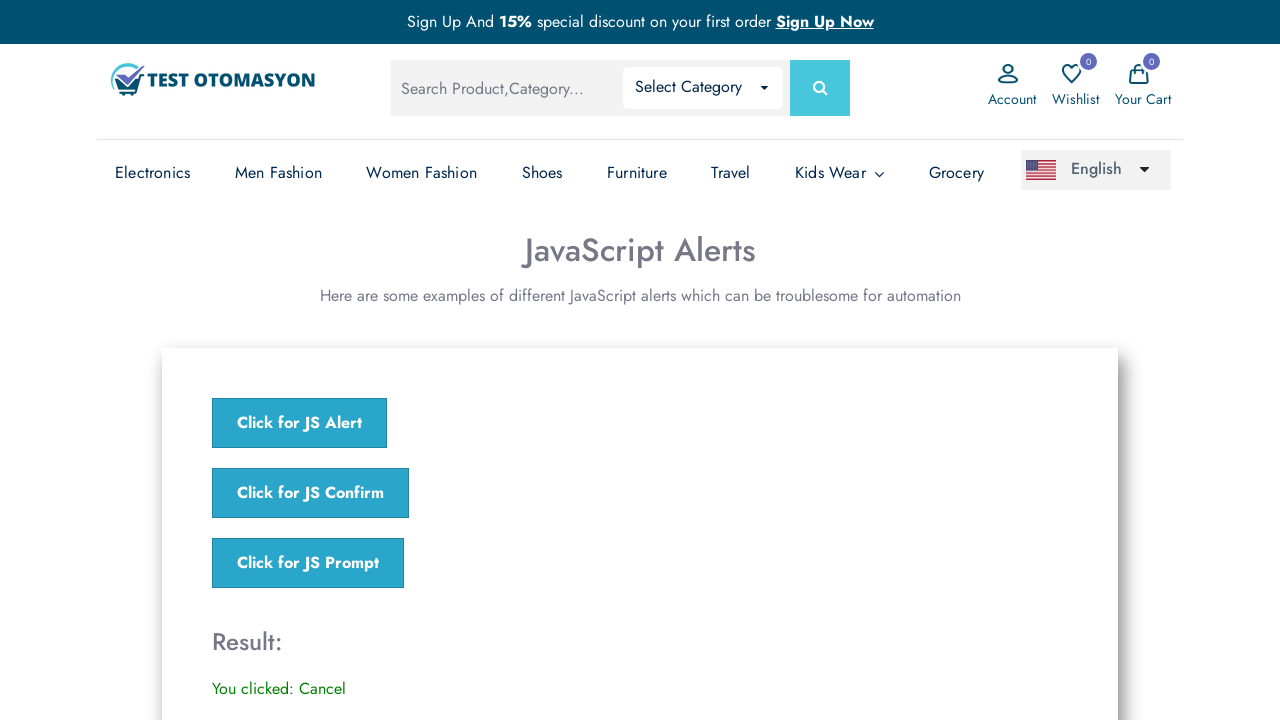

Result message element loaded
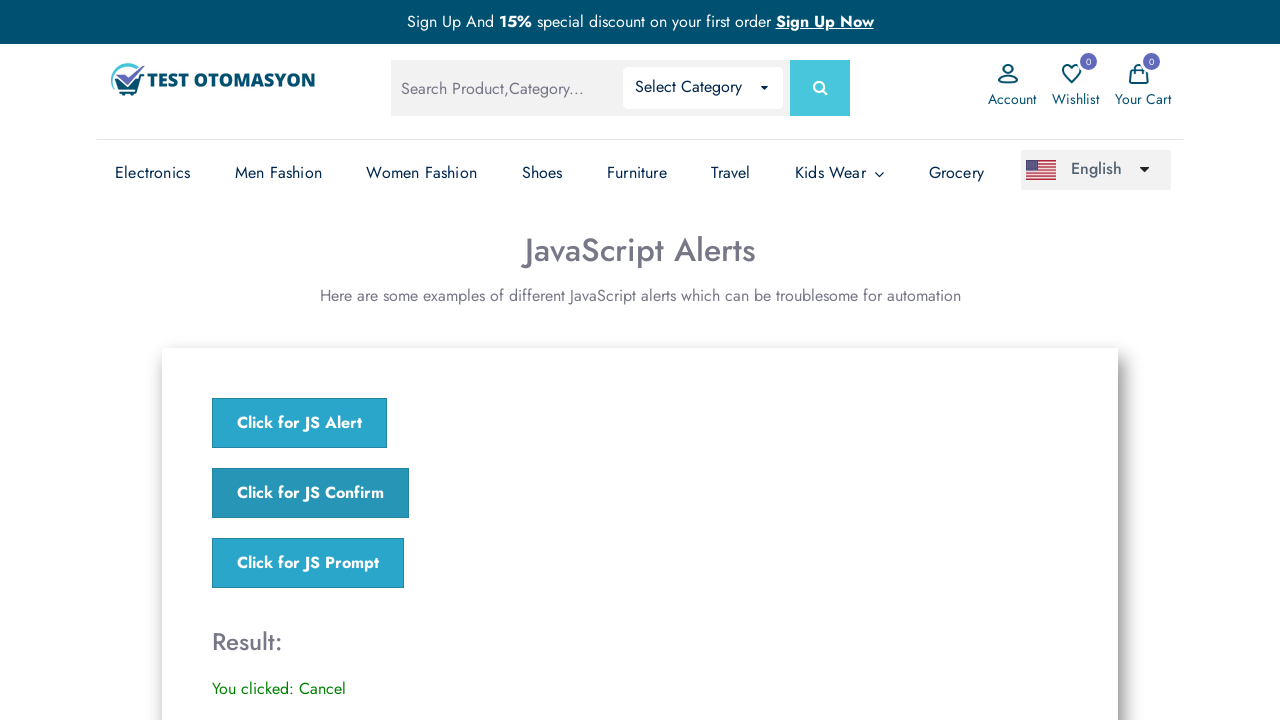

Retrieved result text: 'You clicked: Cancel'
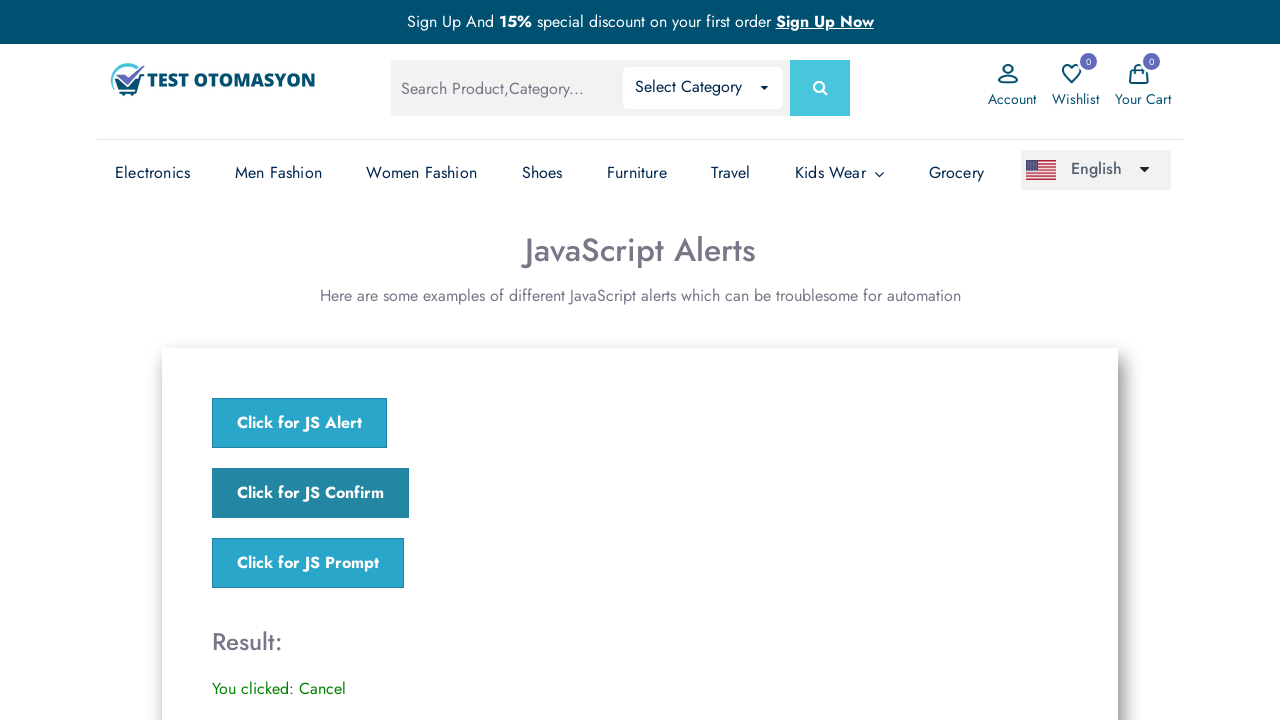

Verified result text matches expected value 'You clicked: Cancel'
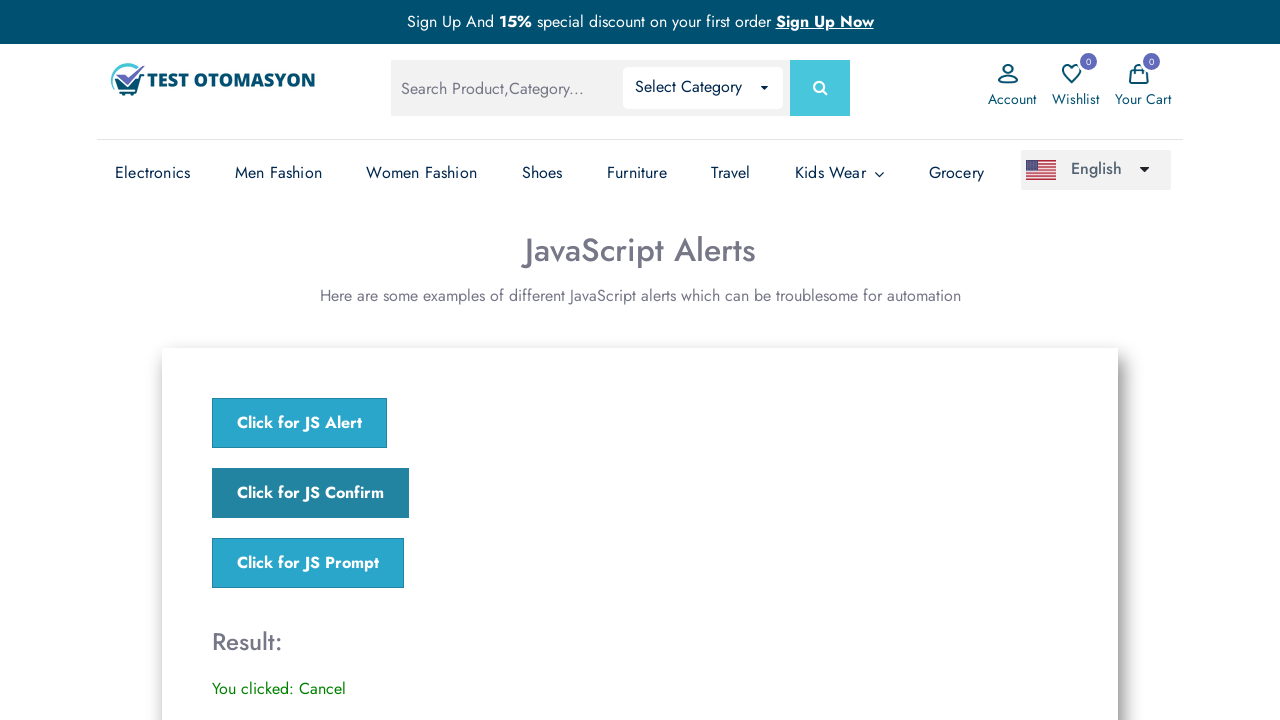

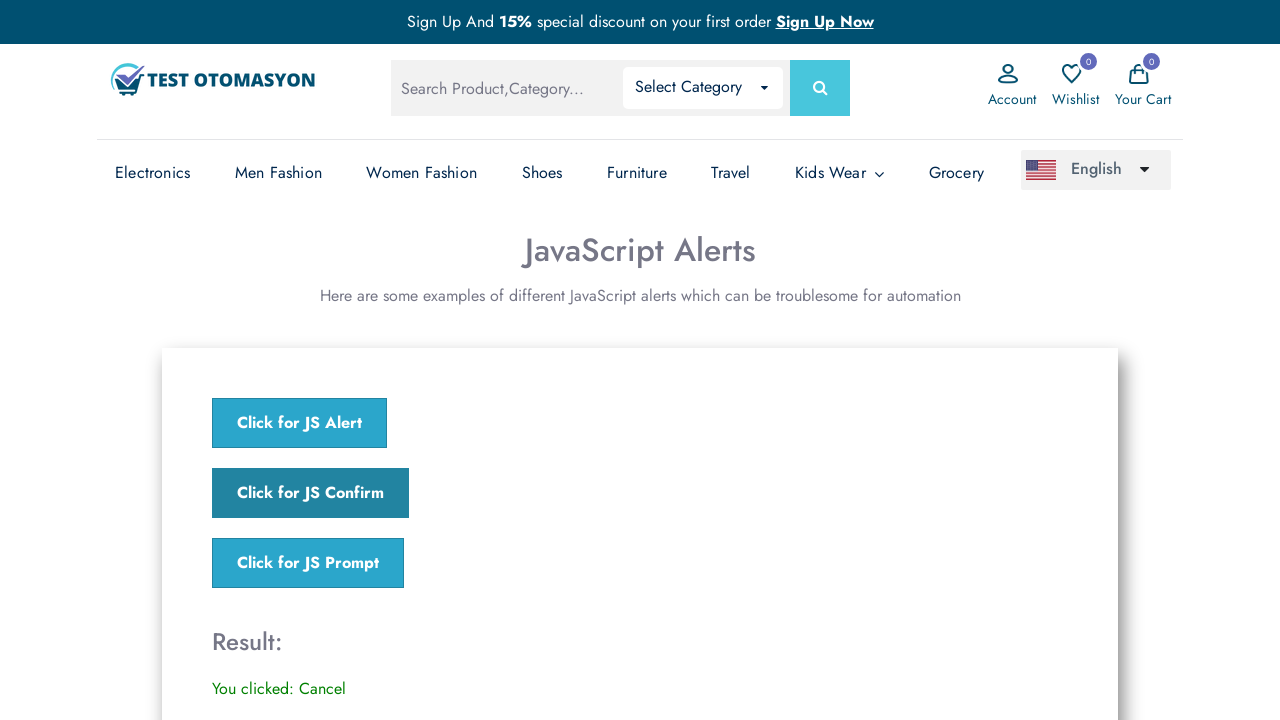